Navigates to Lagou job search website to view Java developer positions in Shanghai

Starting URL: https://www.lagou.com/shanghai-zhaopin/Java/?labelWords=label

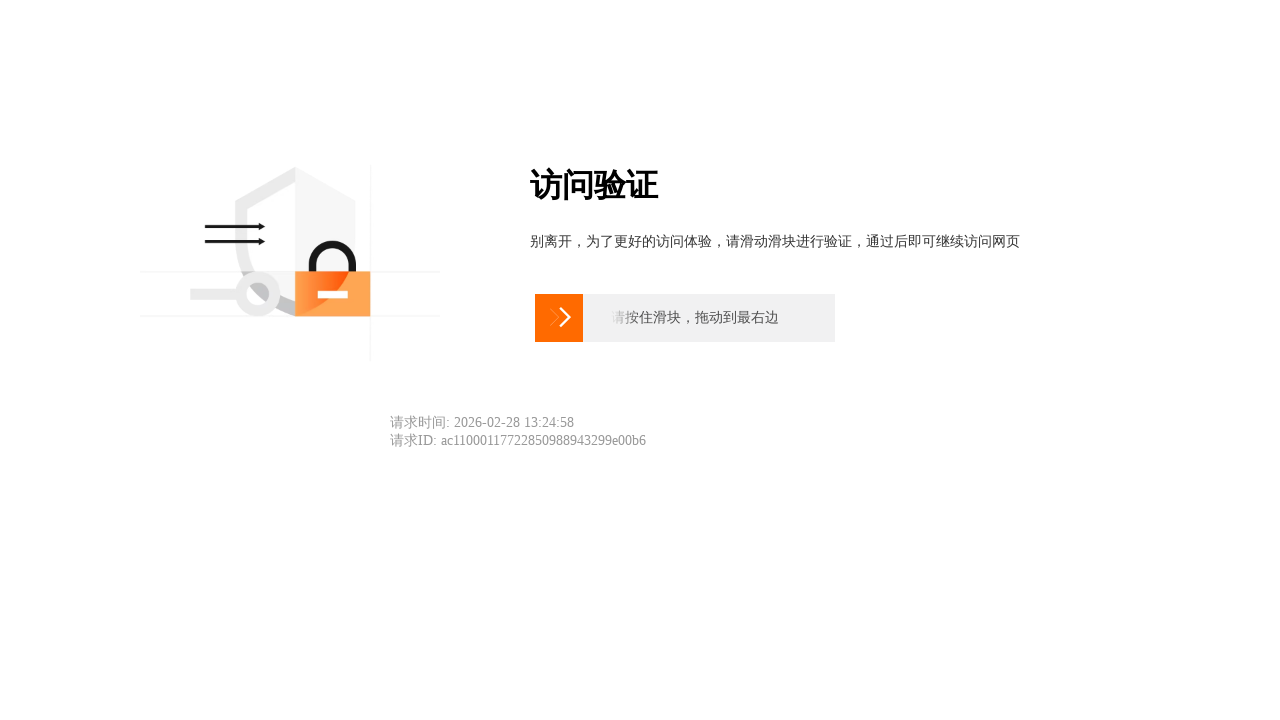

Waited for Lagou job search page to load (domcontentloaded)
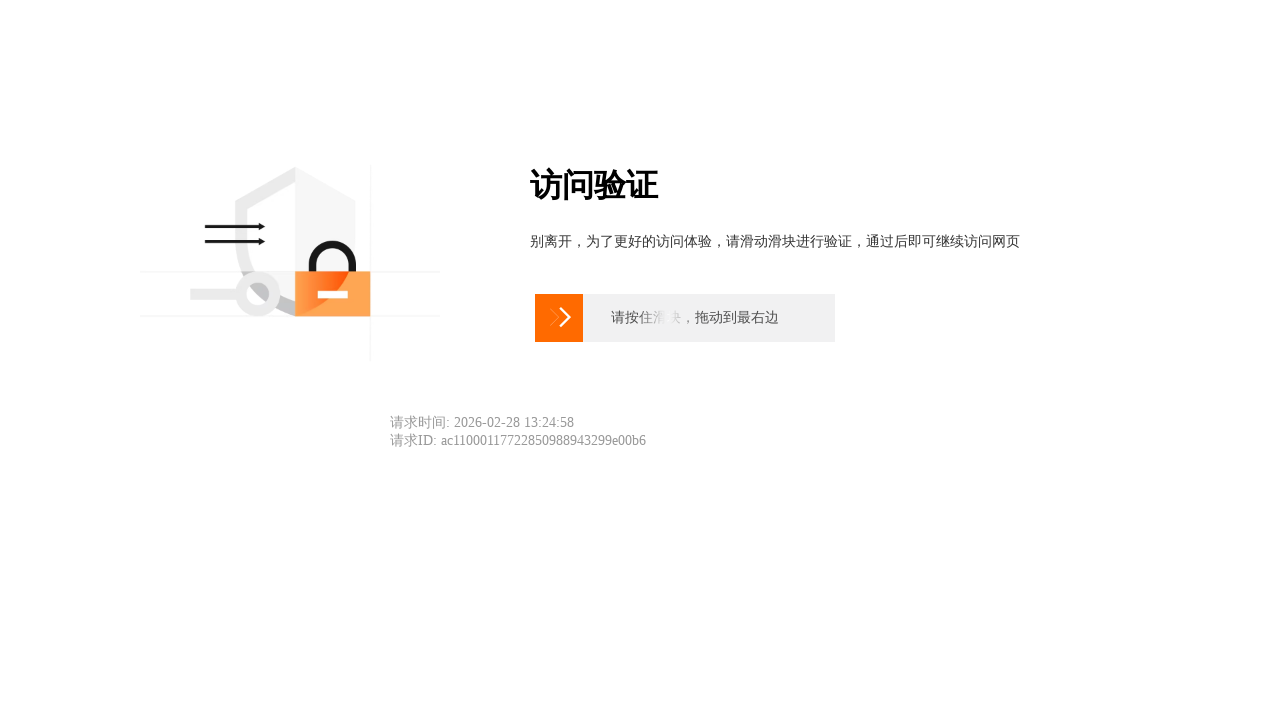

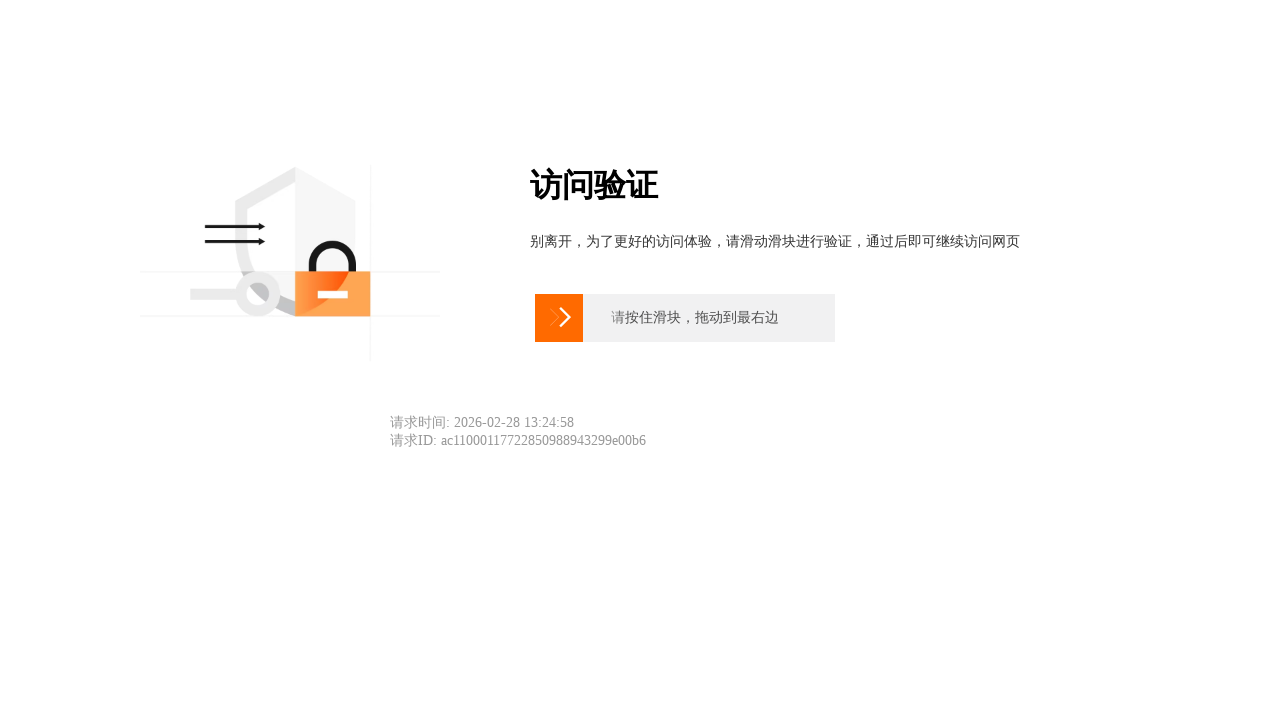